Tests an element that appears in the DOM after clicking start and waiting for it to load

Starting URL: https://the-internet.herokuapp.com/dynamic_loading/2

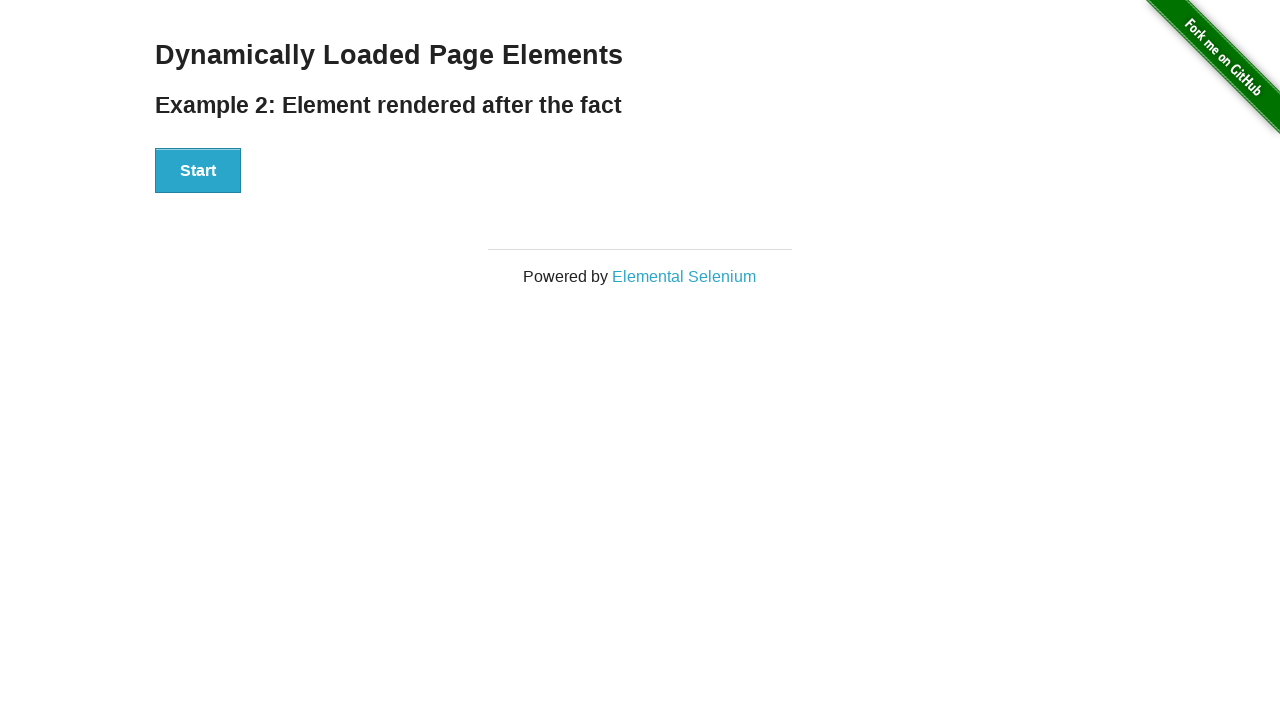

Clicked Start button to begin loading at (198, 171) on #start button
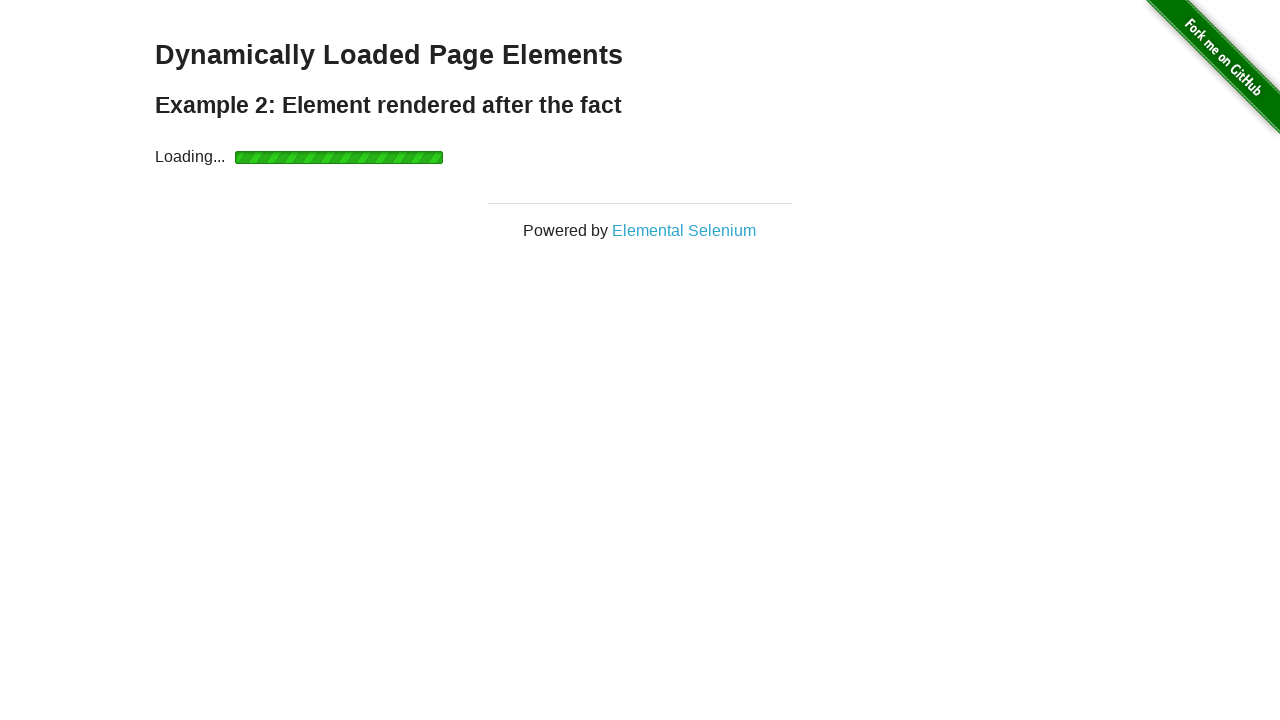

Located the finish text element
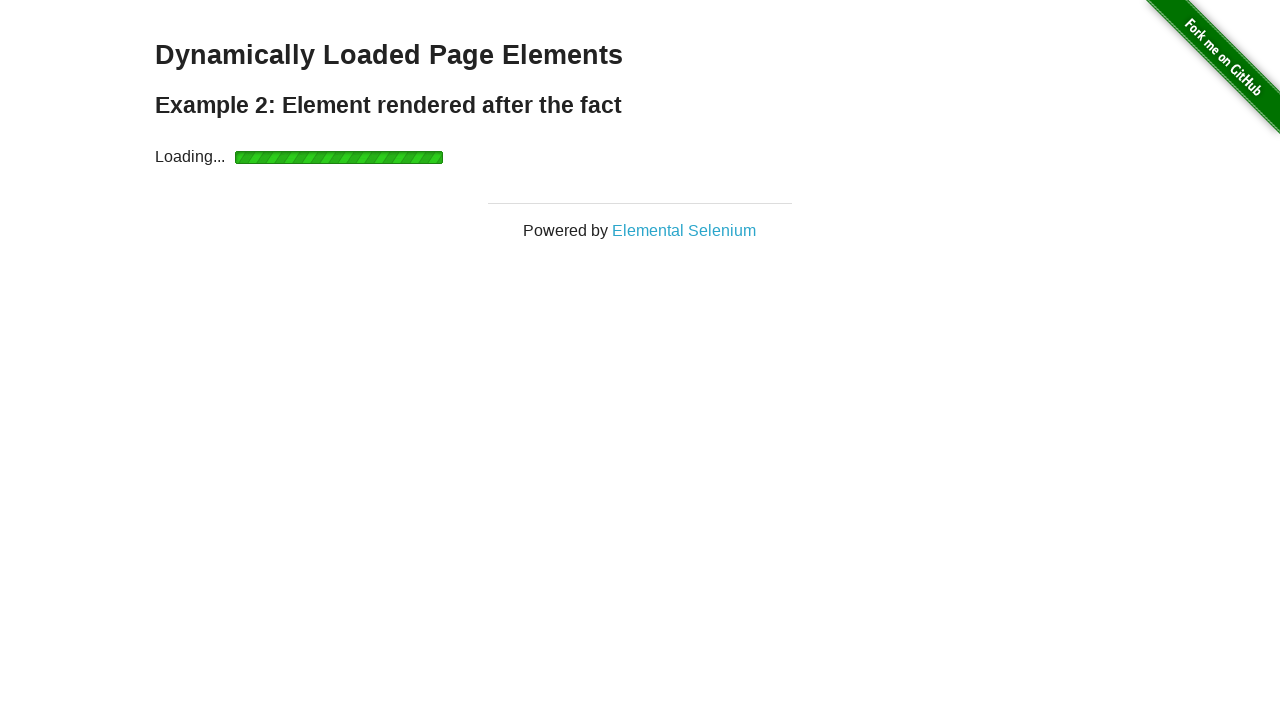

Waited for finish text element to become visible
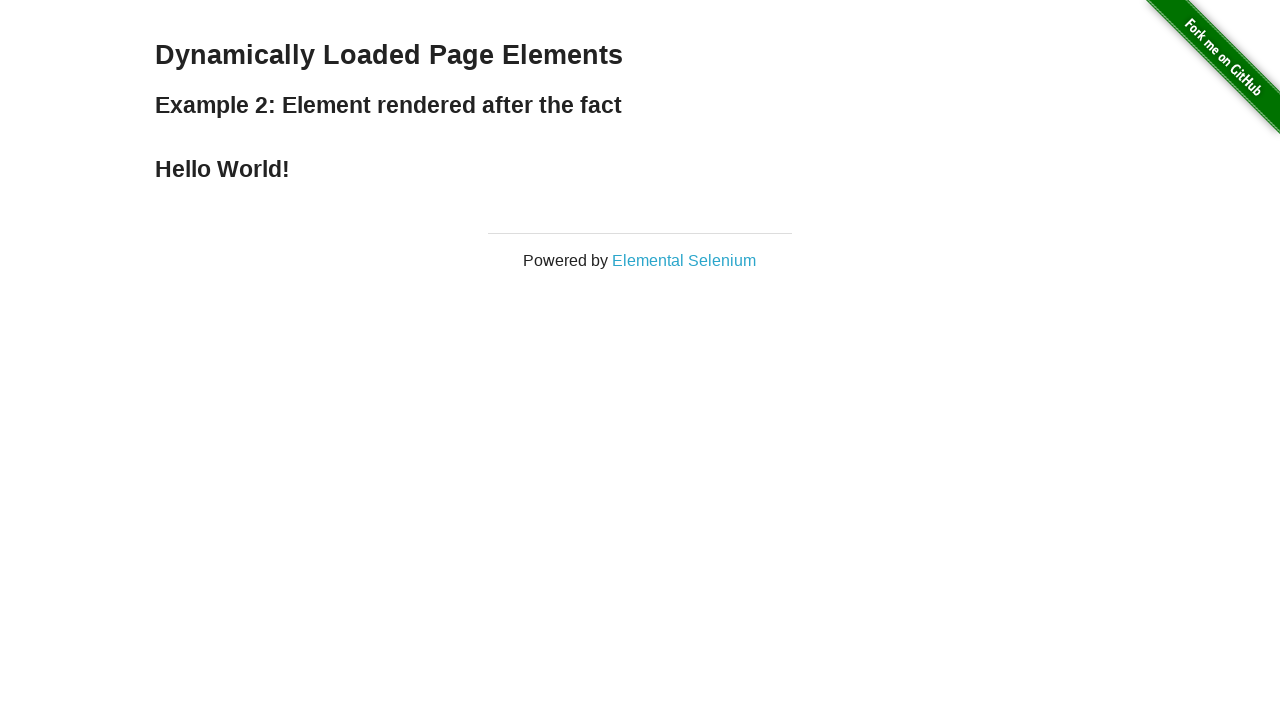

Verified that the finish text element is visible
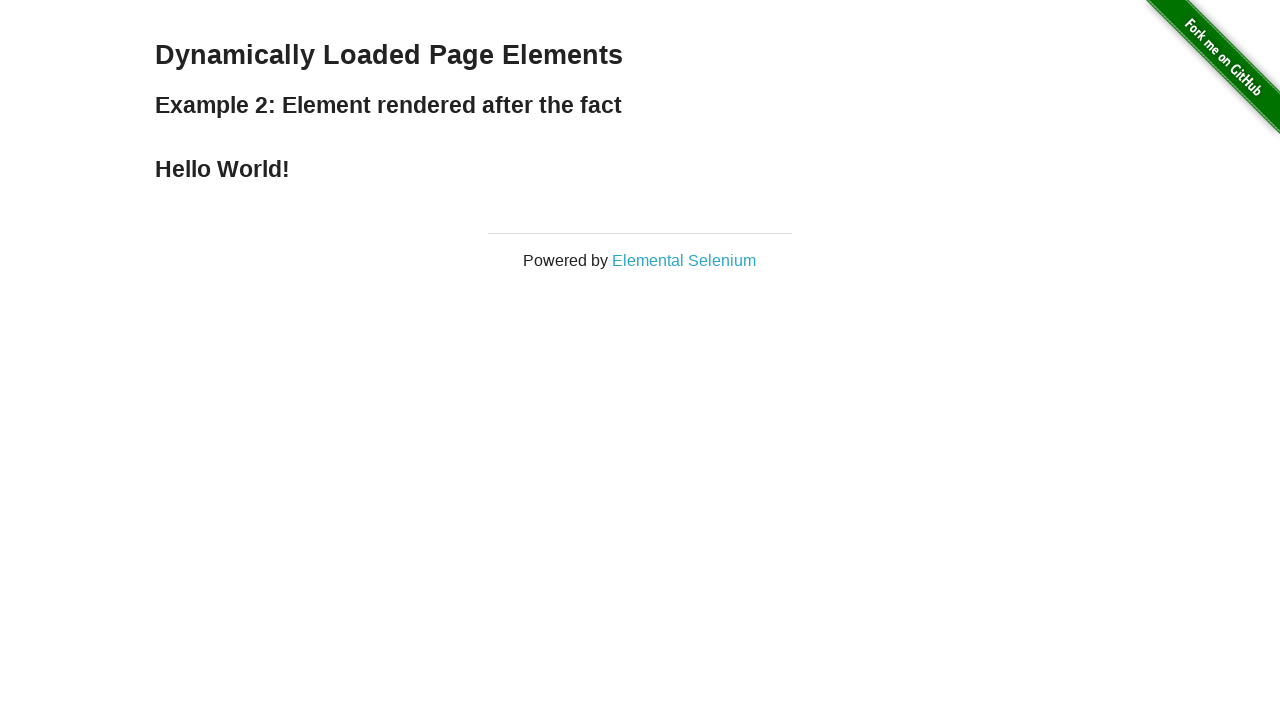

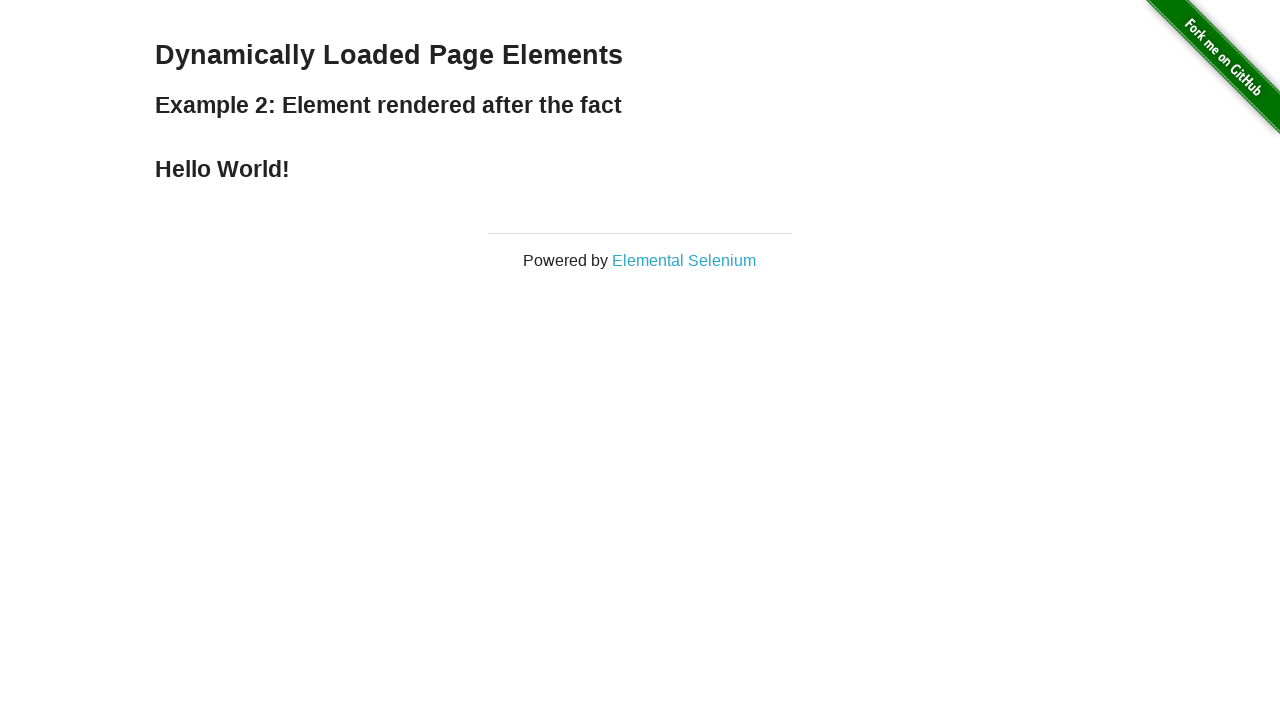